Tests a practice form by filling in name and email fields, checking a checkbox, and submitting the form to verify success message

Starting URL: https://rahulshettyacademy.com/angularpractice/

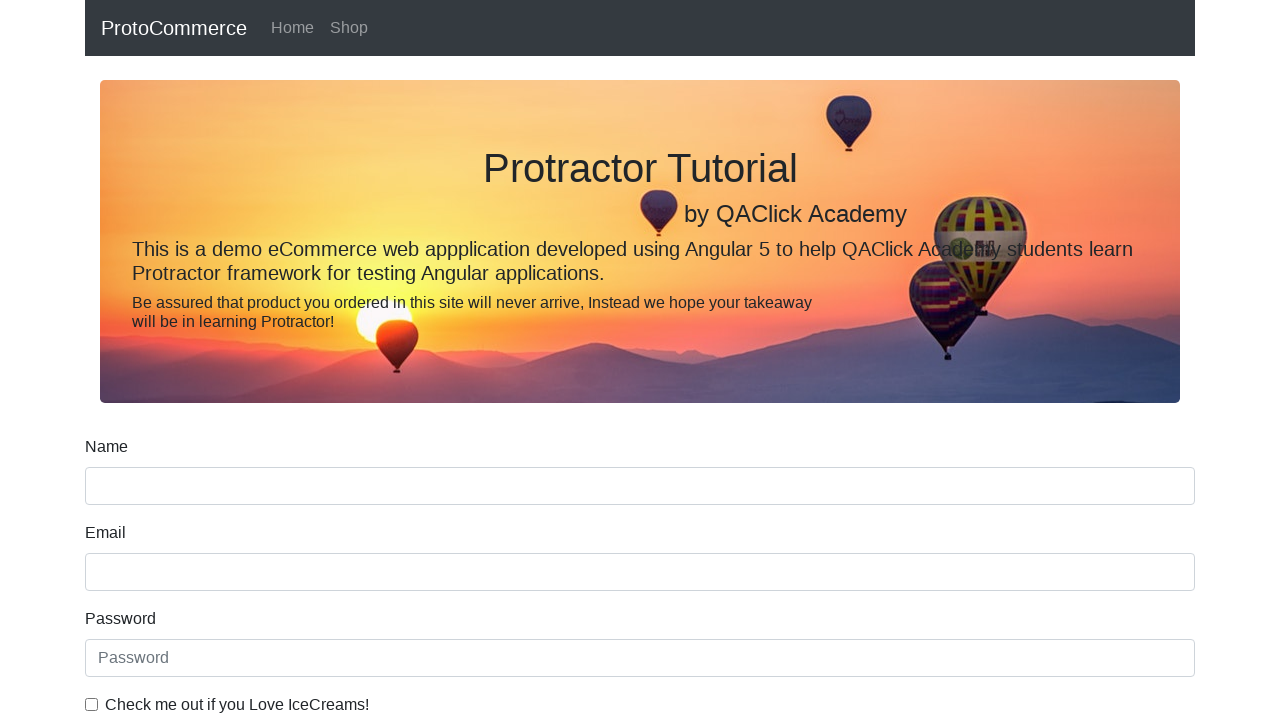

Filled name field with 'Rahul' on input[name='name']
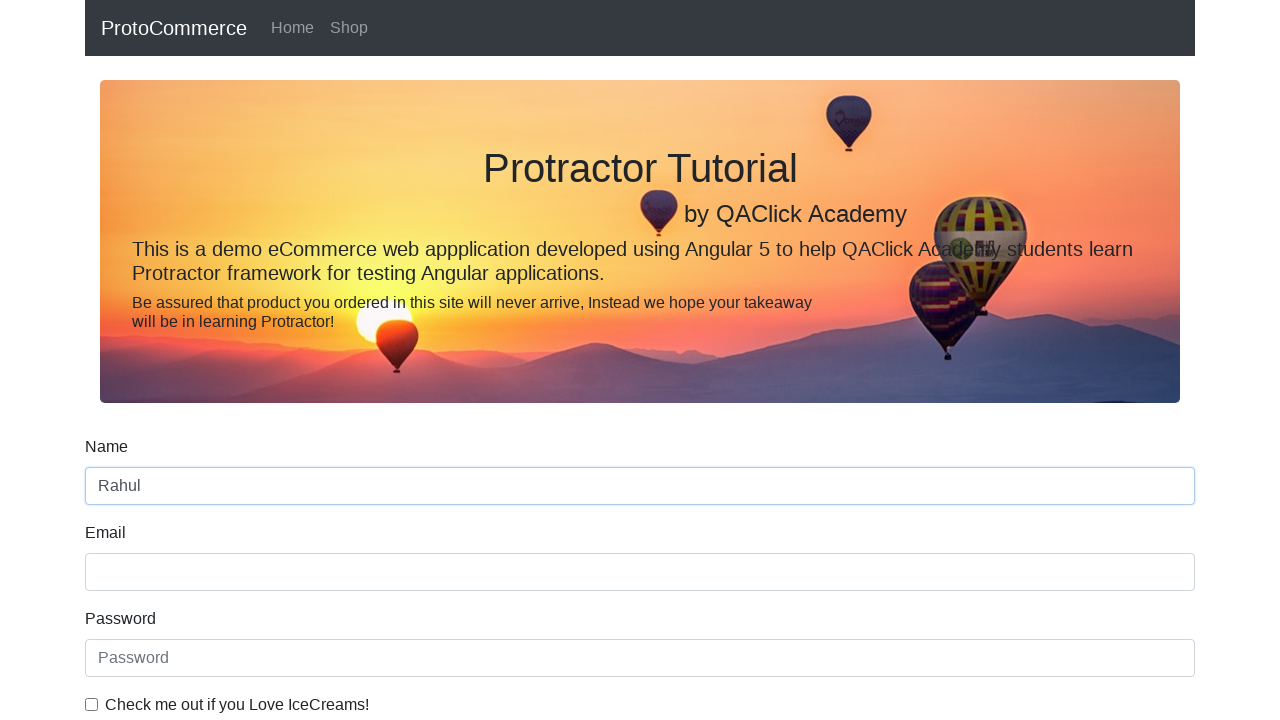

Filled email field with 'yk@gmail.com' on input[name='email']
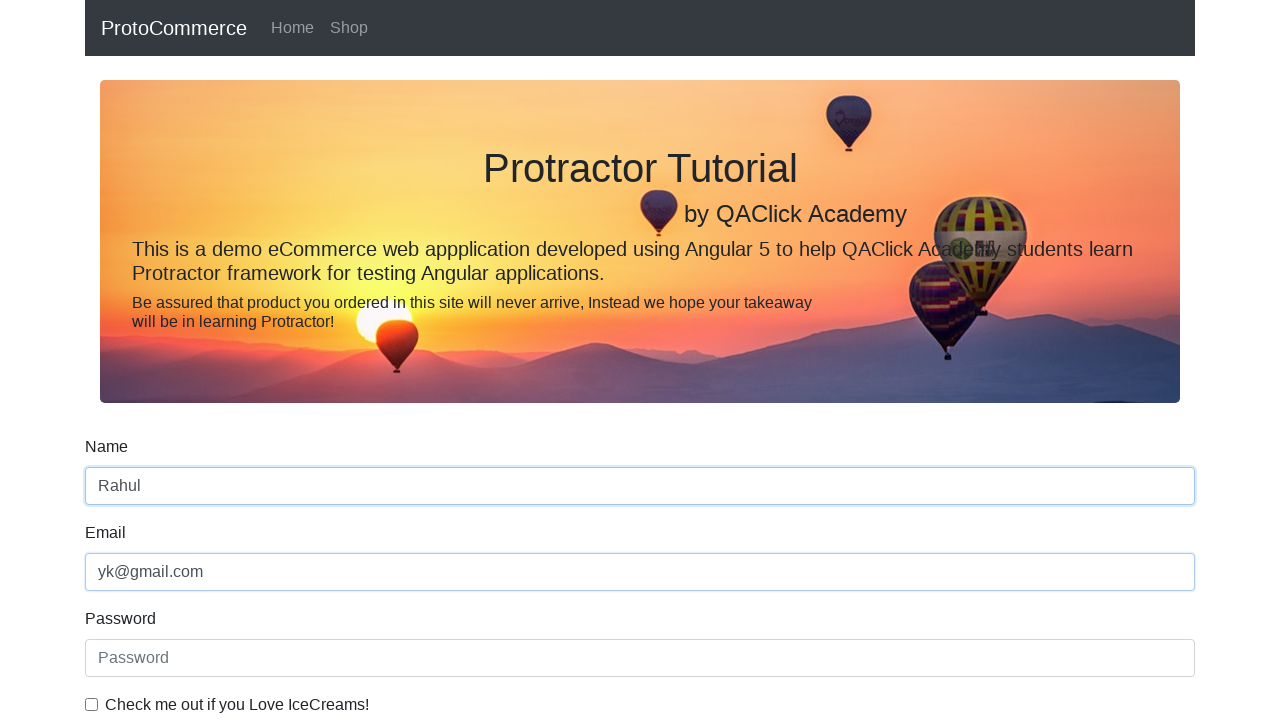

Checked the example checkbox at (92, 704) on #exampleCheck1
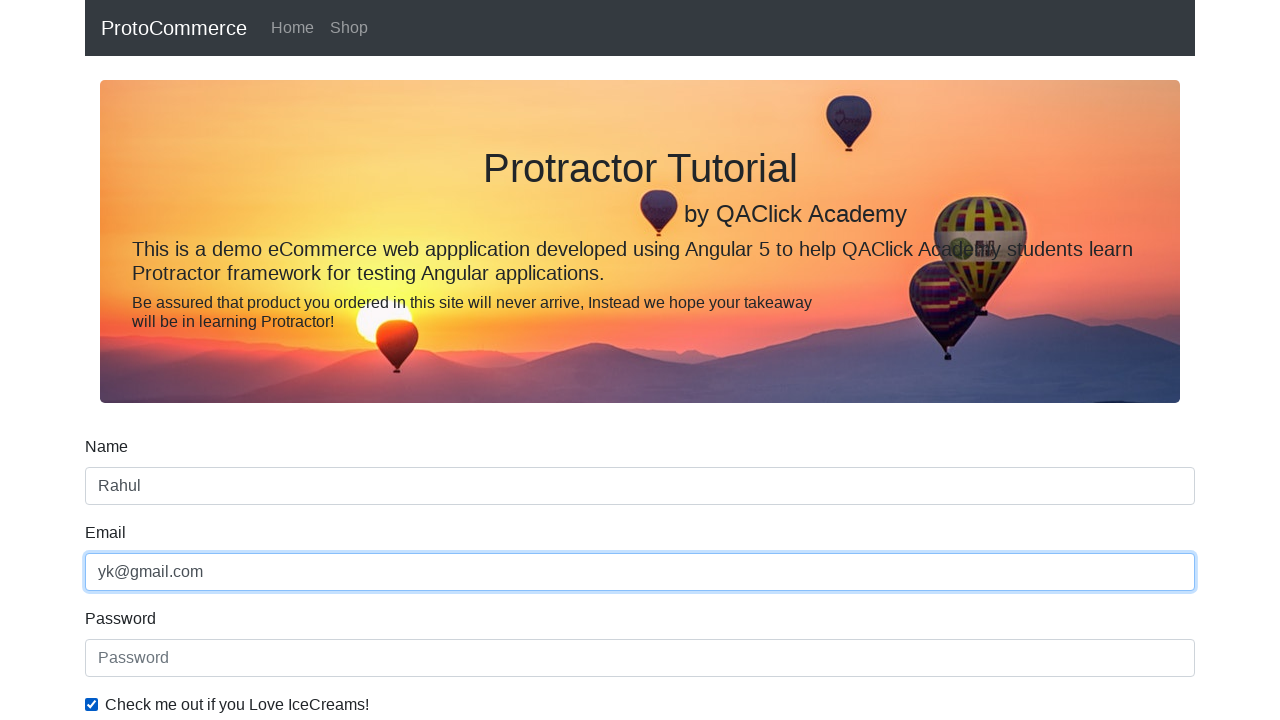

Clicked submit button to submit the form at (123, 491) on xpath=//input[@type='submit']
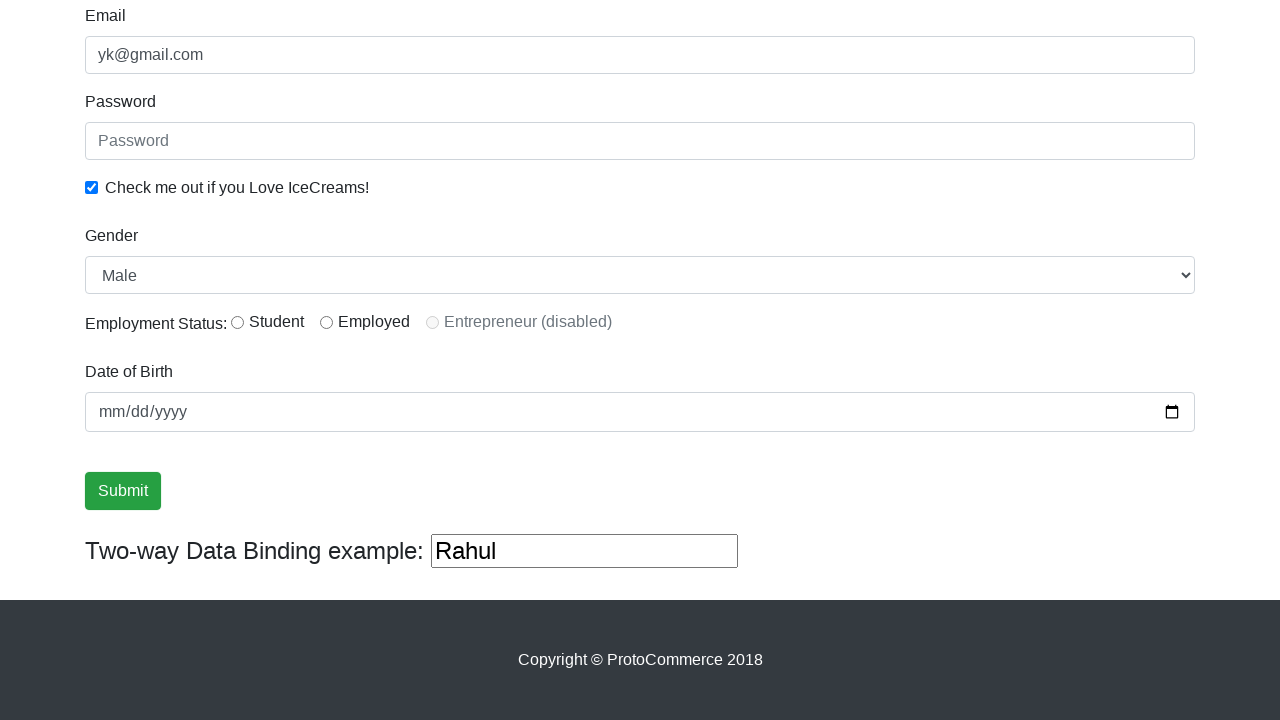

Success alert message appeared
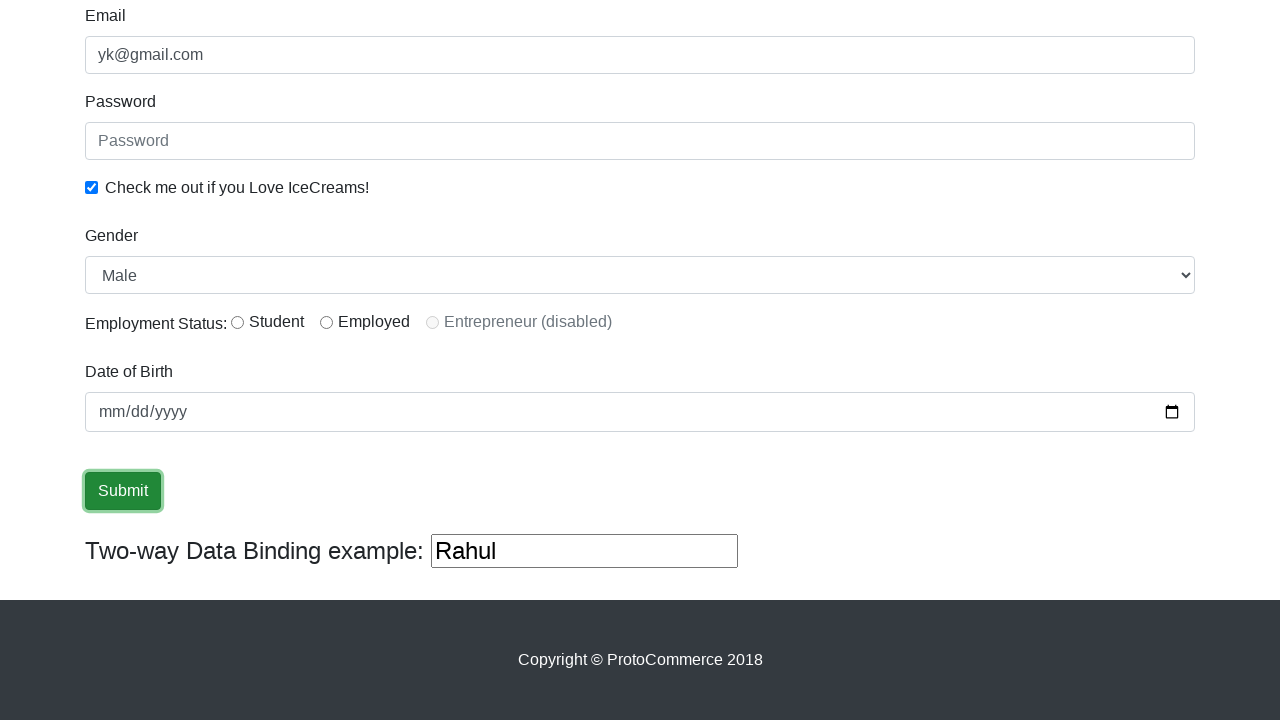

Retrieved success message text: '
                    ×
                    Success! The Form has been submitted successfully!.
                  '
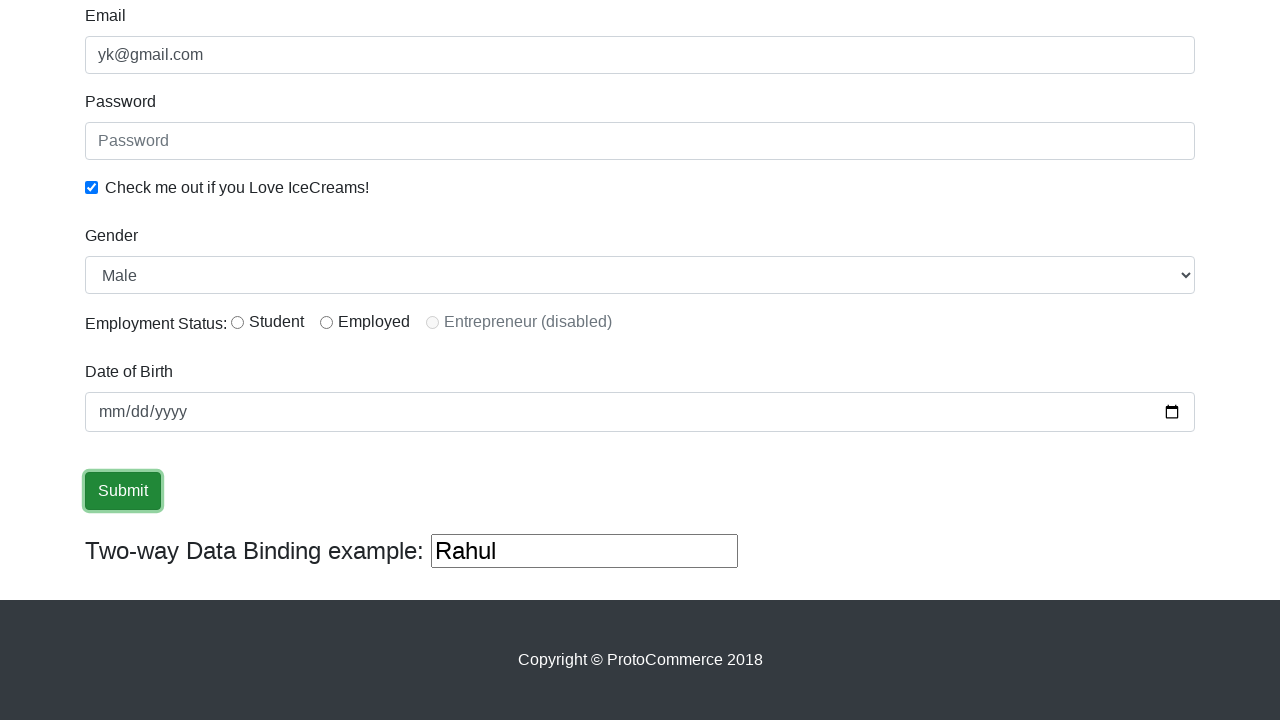

Verified that success message contains 'success'
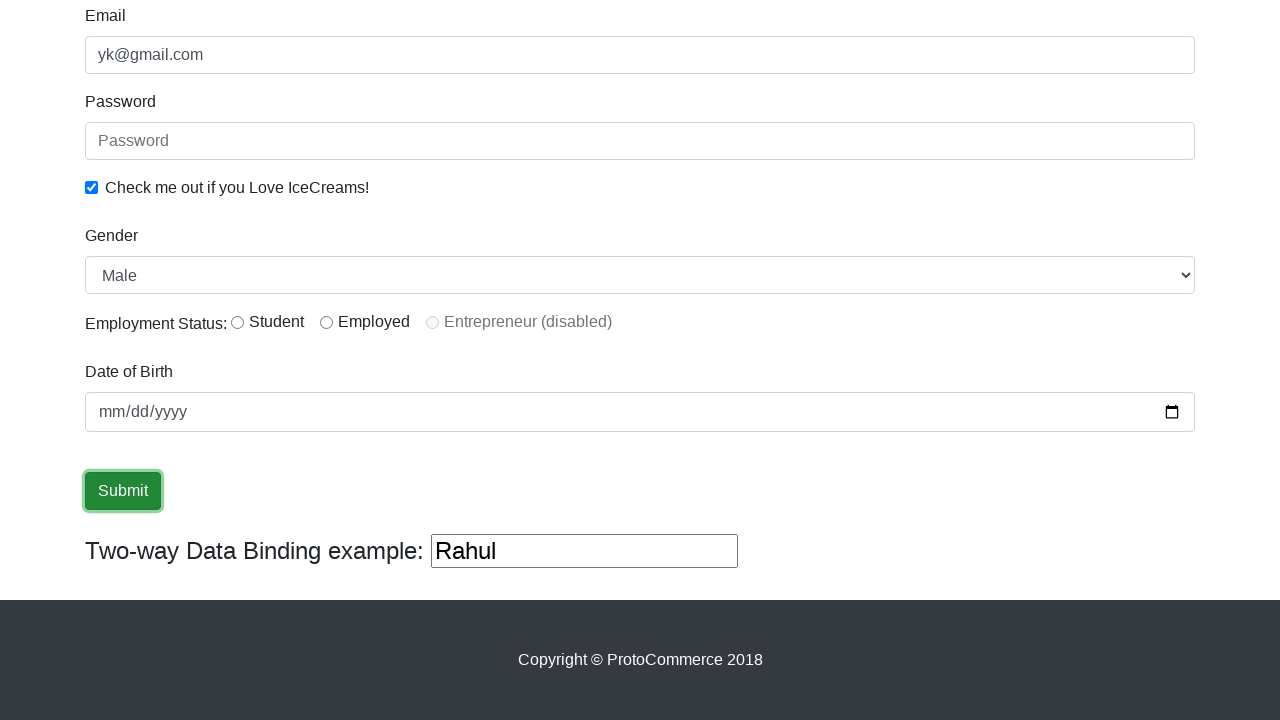

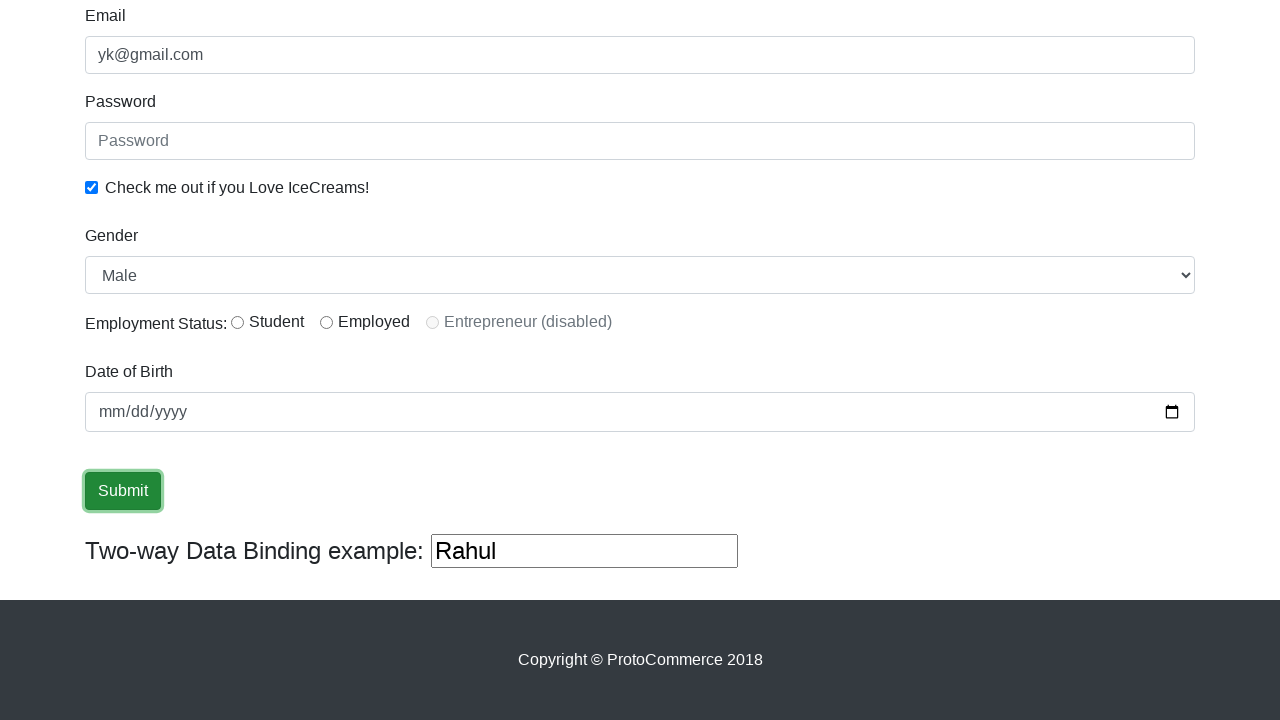